Tests window handling by opening a new window through a link click and verifying content in both windows

Starting URL: https://the-internet.herokuapp.com/windows

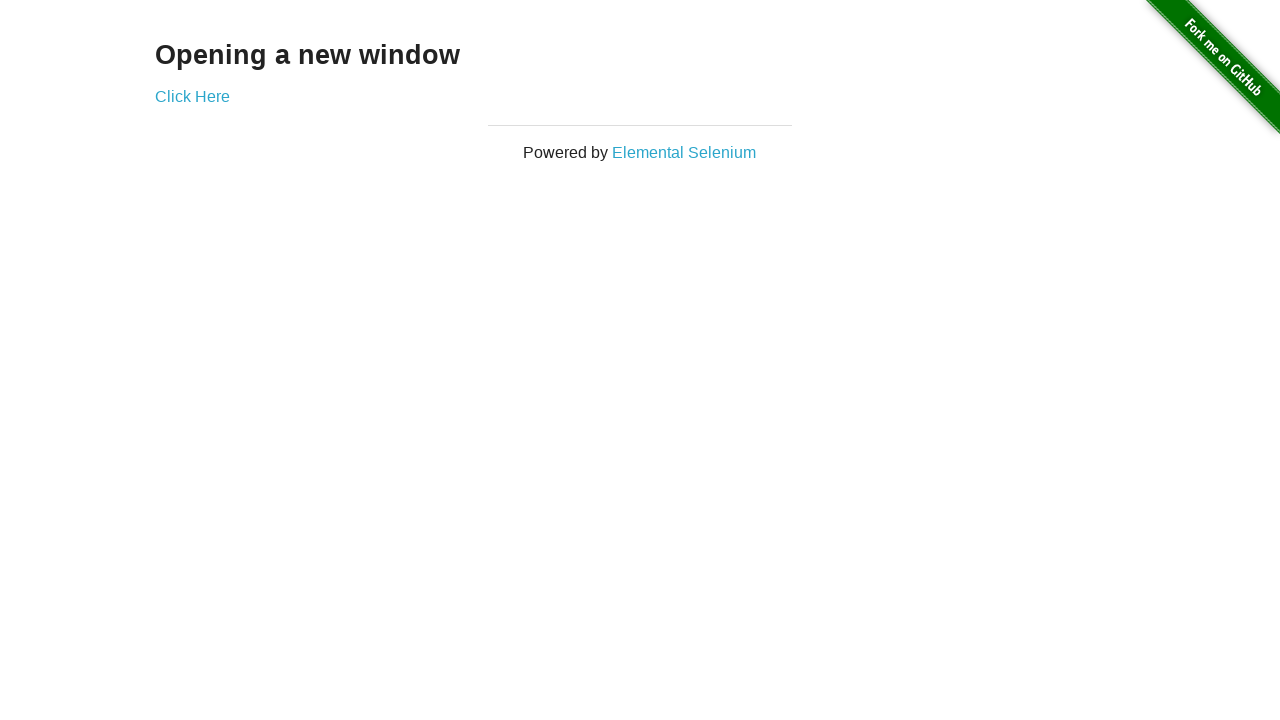

Retrieved initial page heading text
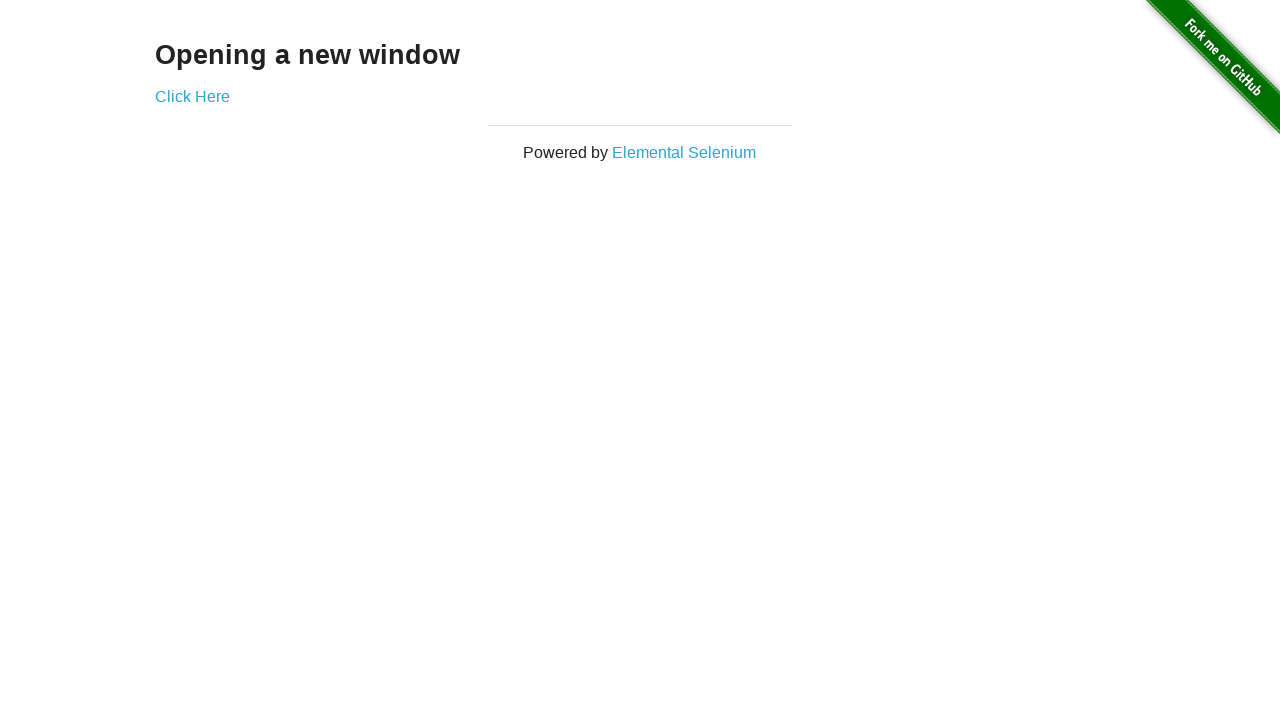

Verified initial page contains 'Opening a new window' text
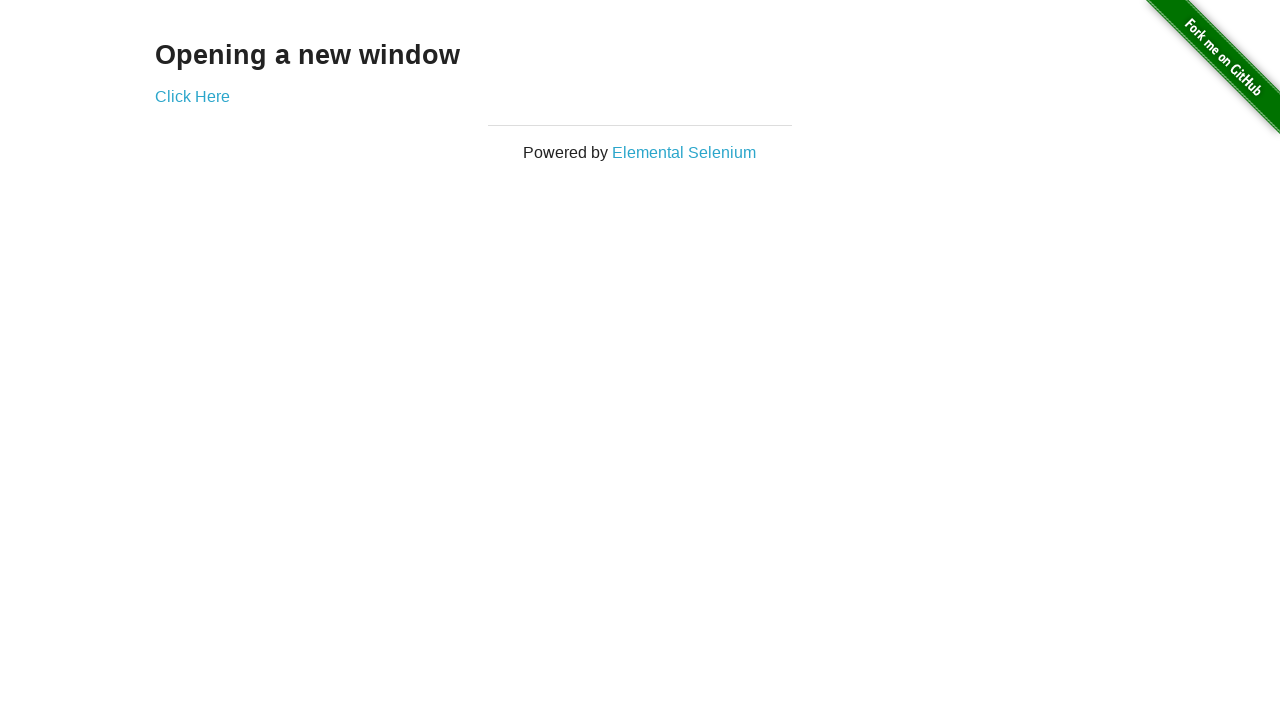

Verified initial page title contains 'The Internet'
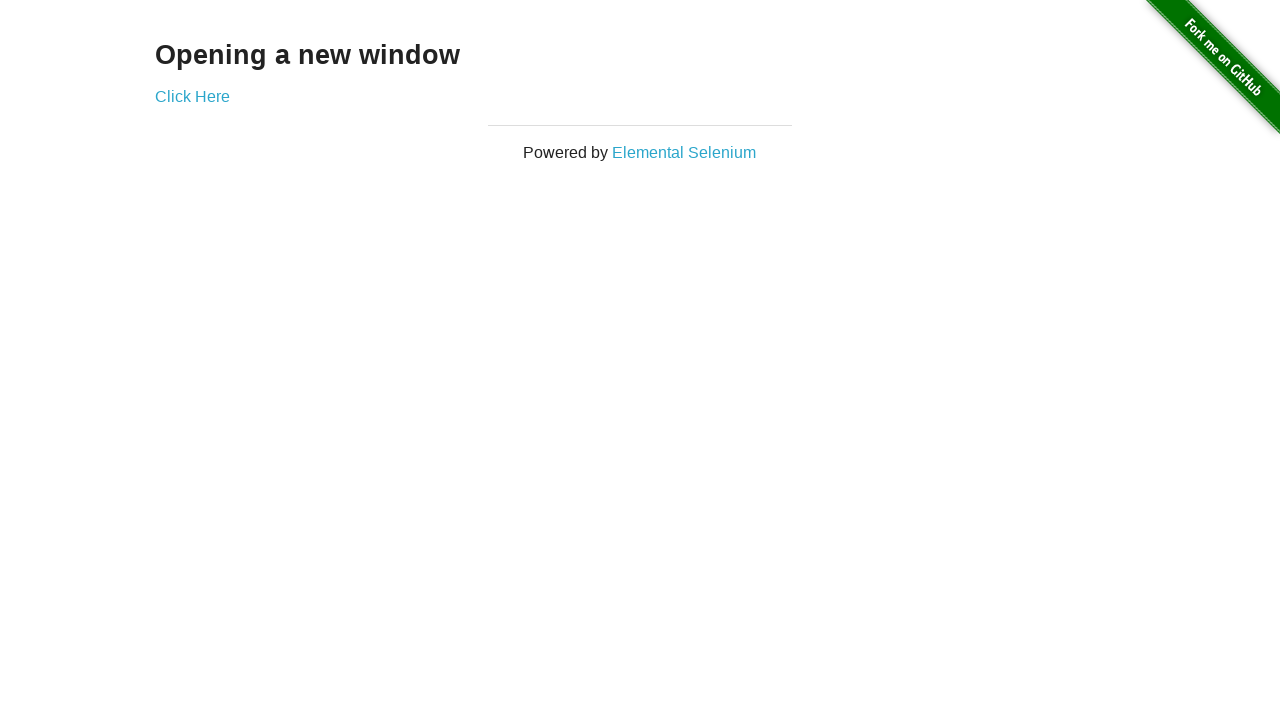

Clicked 'Click Here' link to open new window at (192, 96) on a[href='/windows/new']
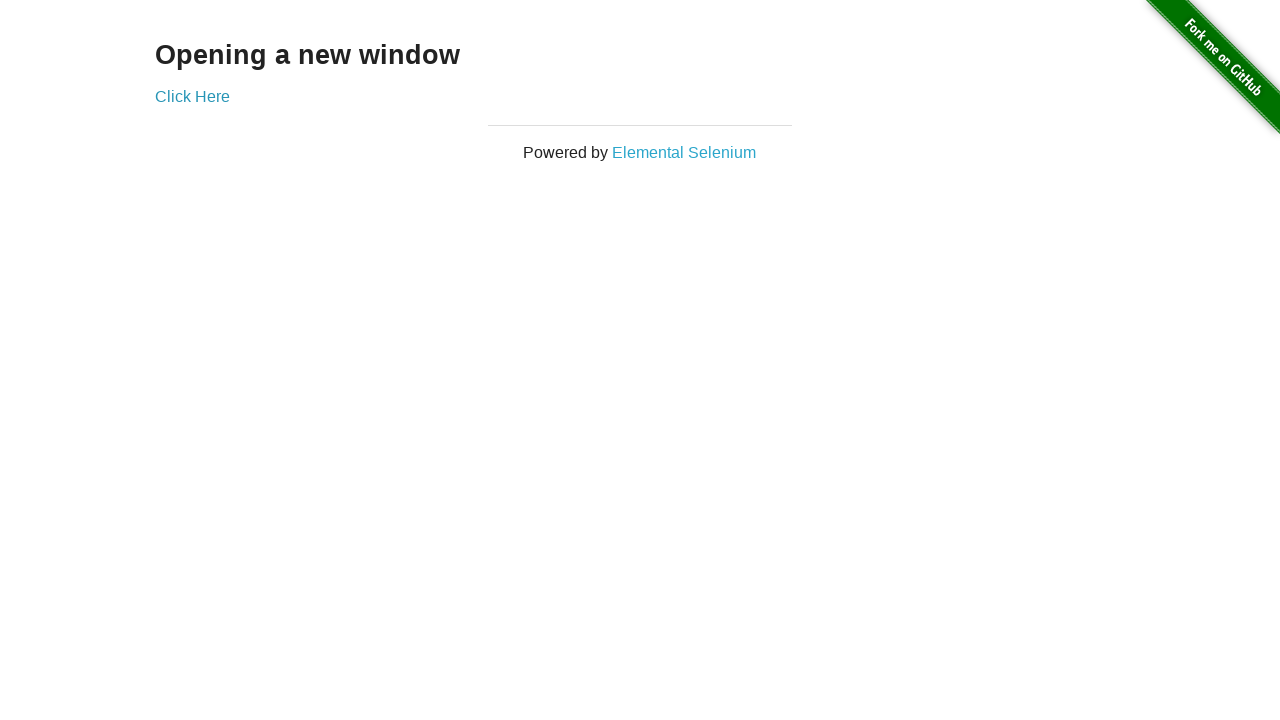

New window loaded completely
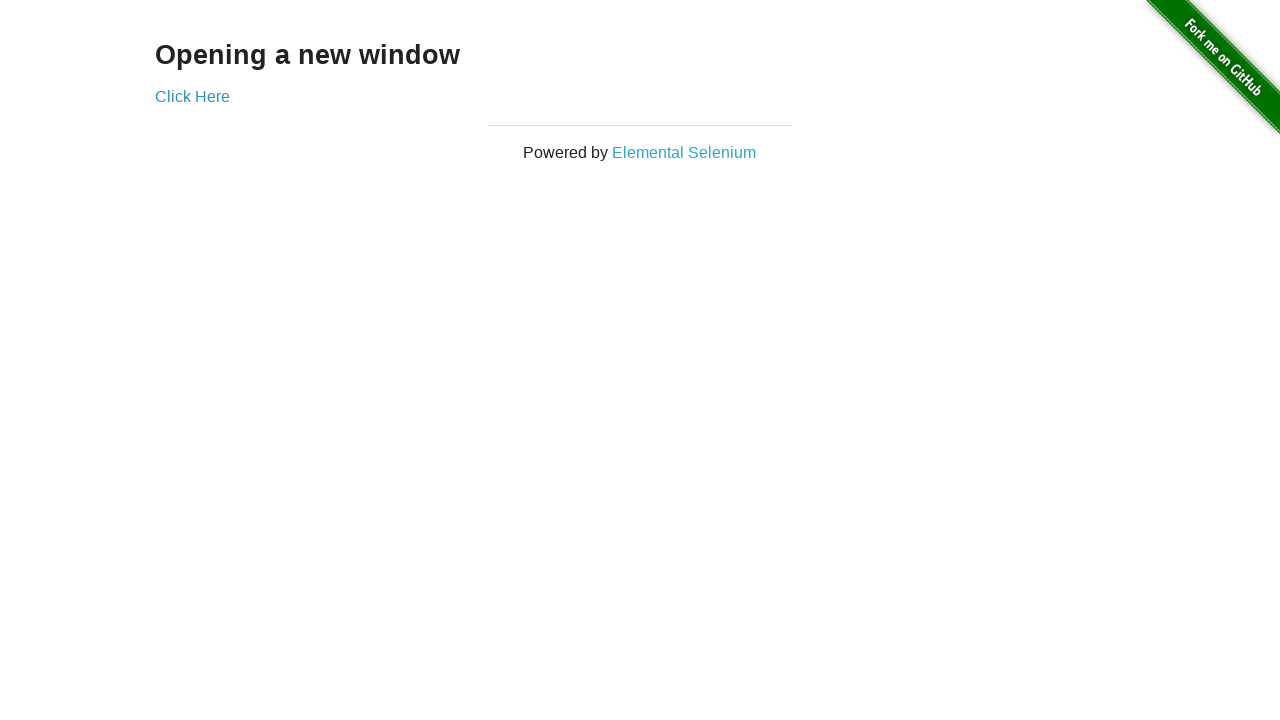

Verified new window title contains 'New Window'
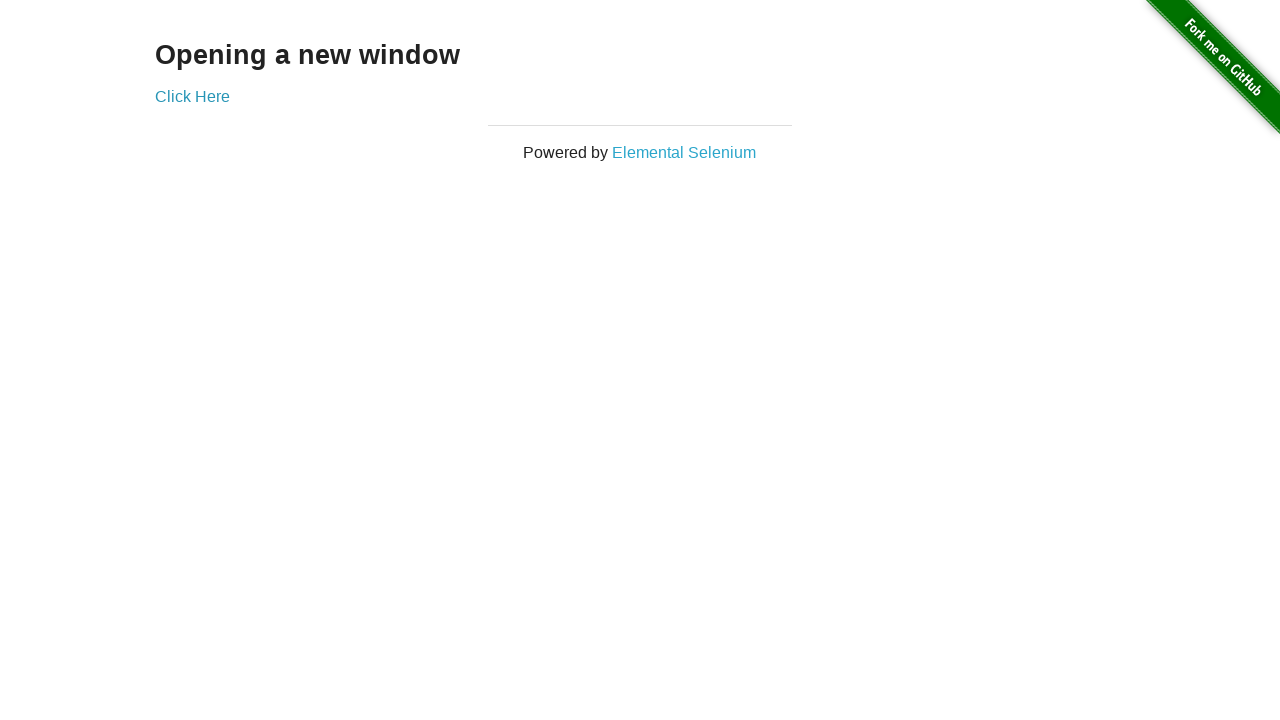

Retrieved new window heading text
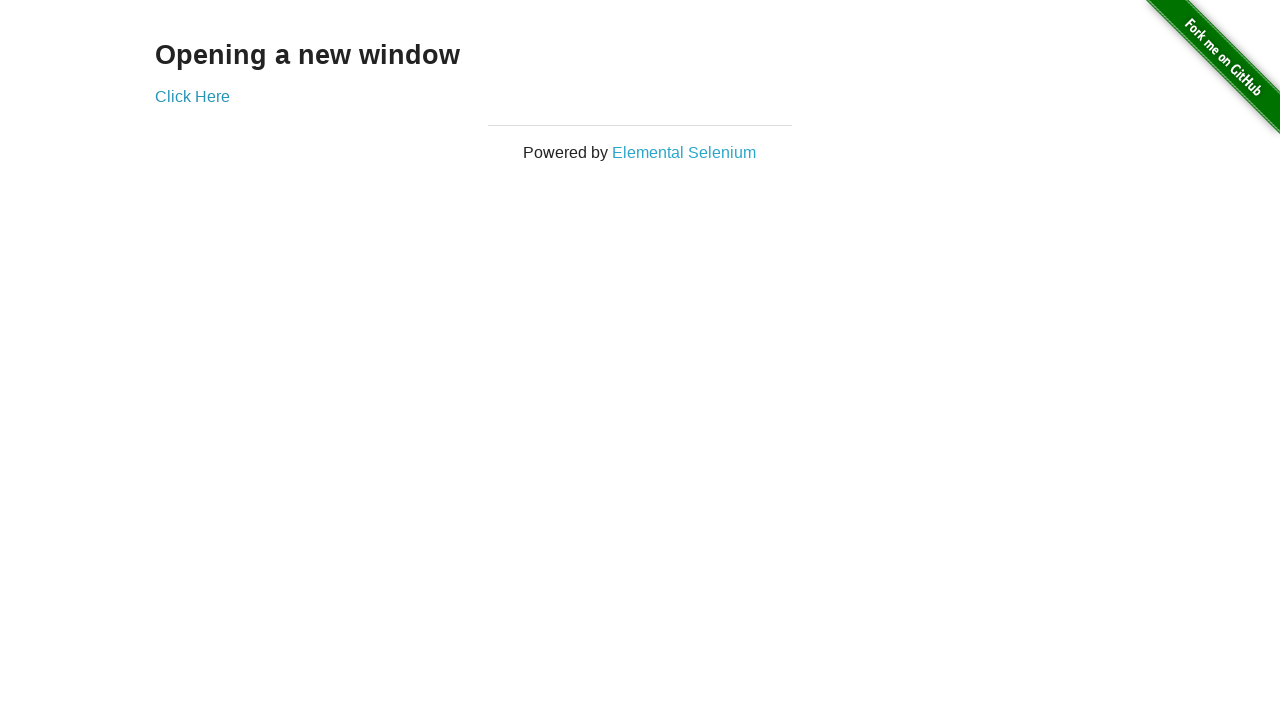

Verified new window heading contains 'New Window' text
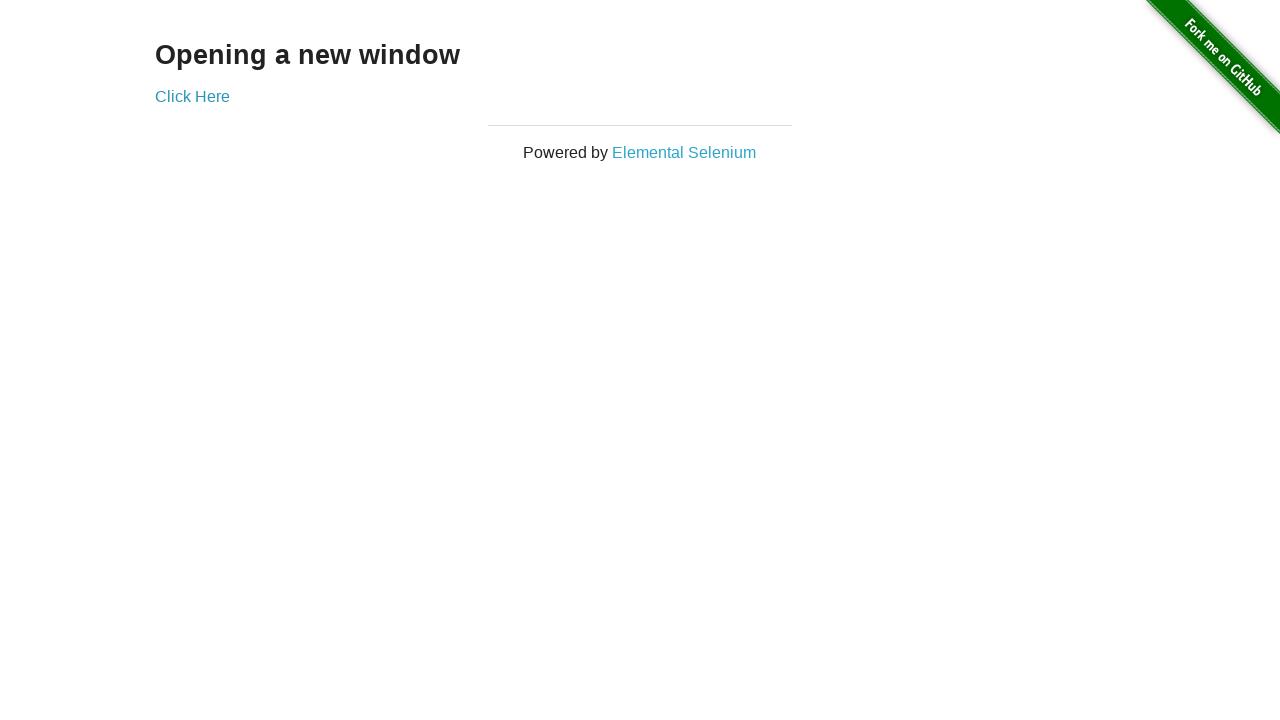

Brought original window to front
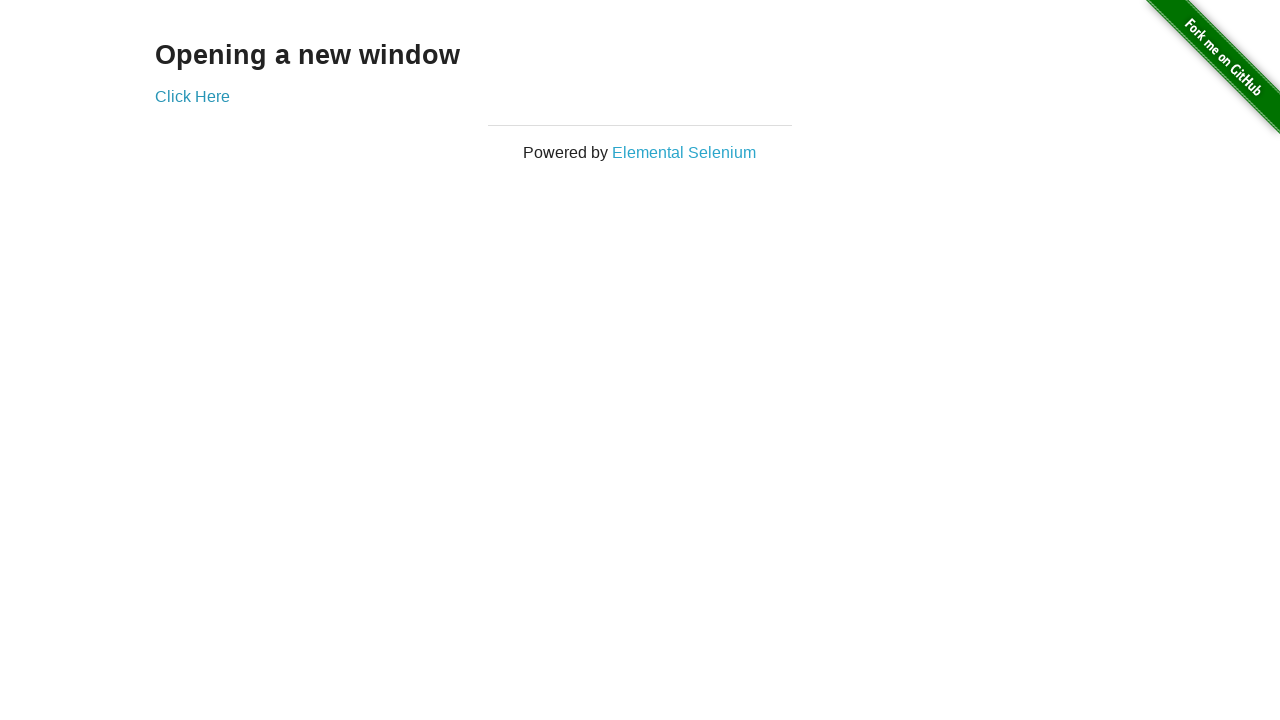

Verified original window title contains 'The Internet'
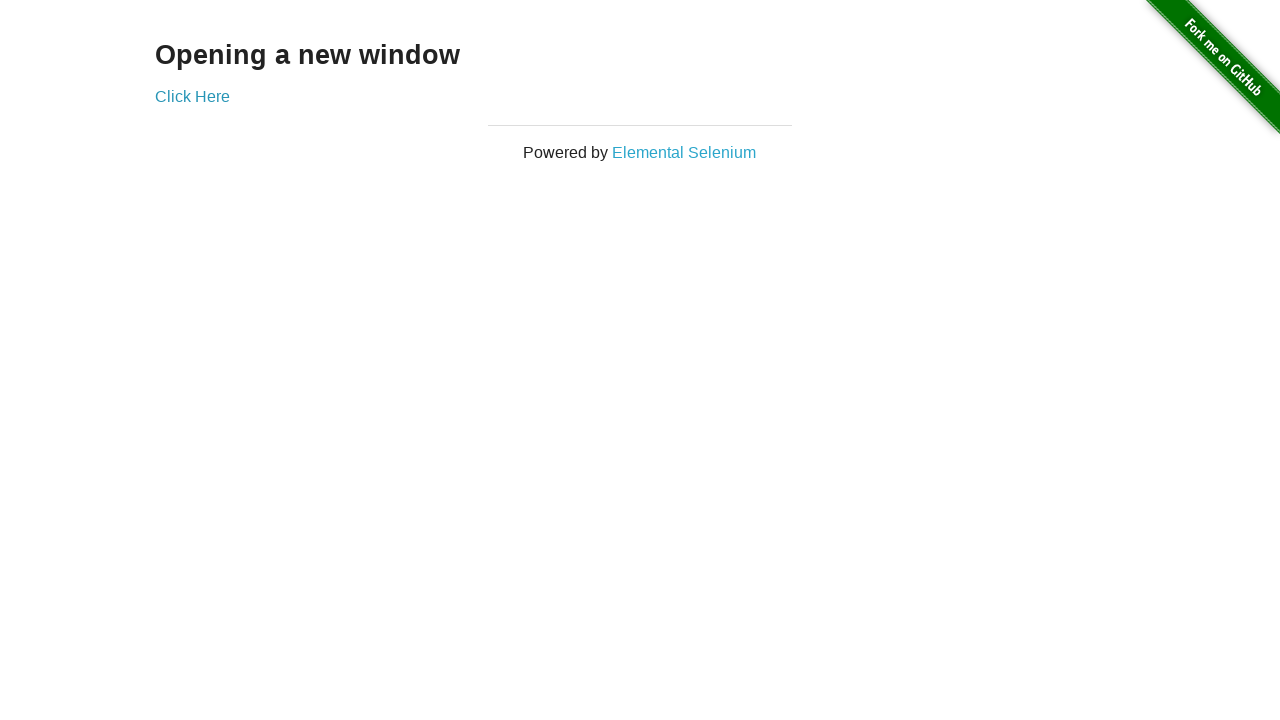

Closed new window
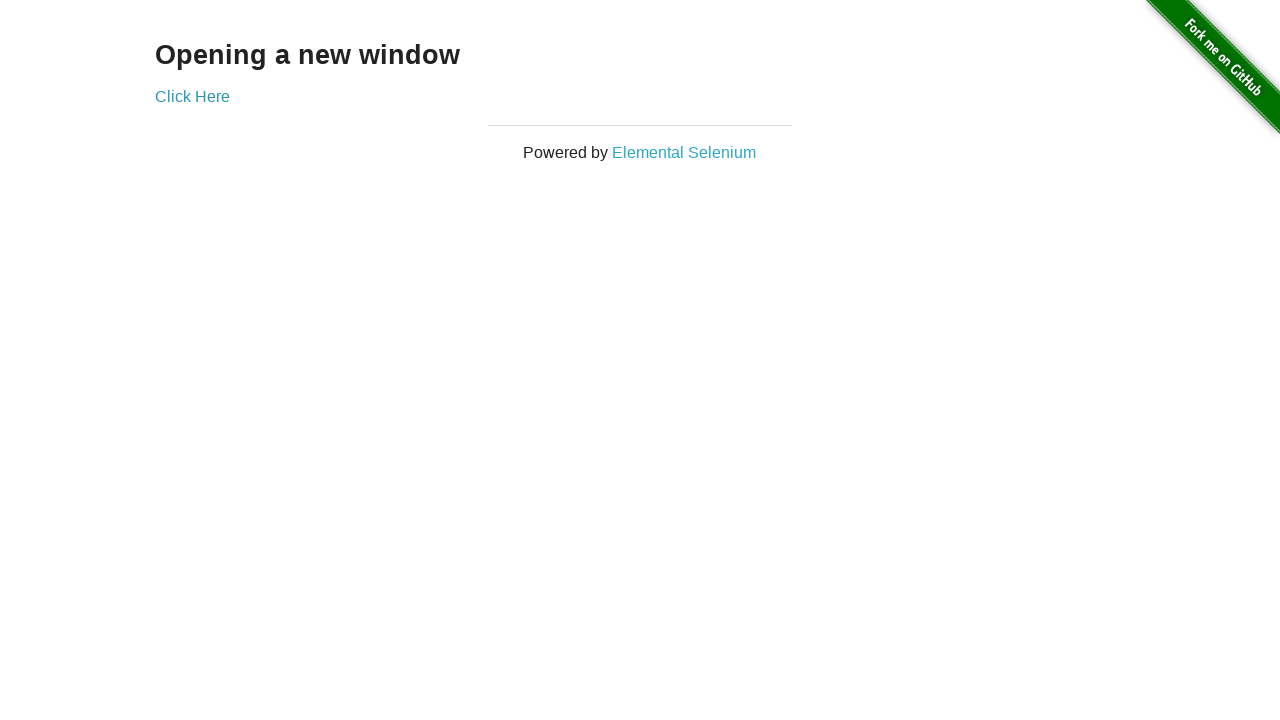

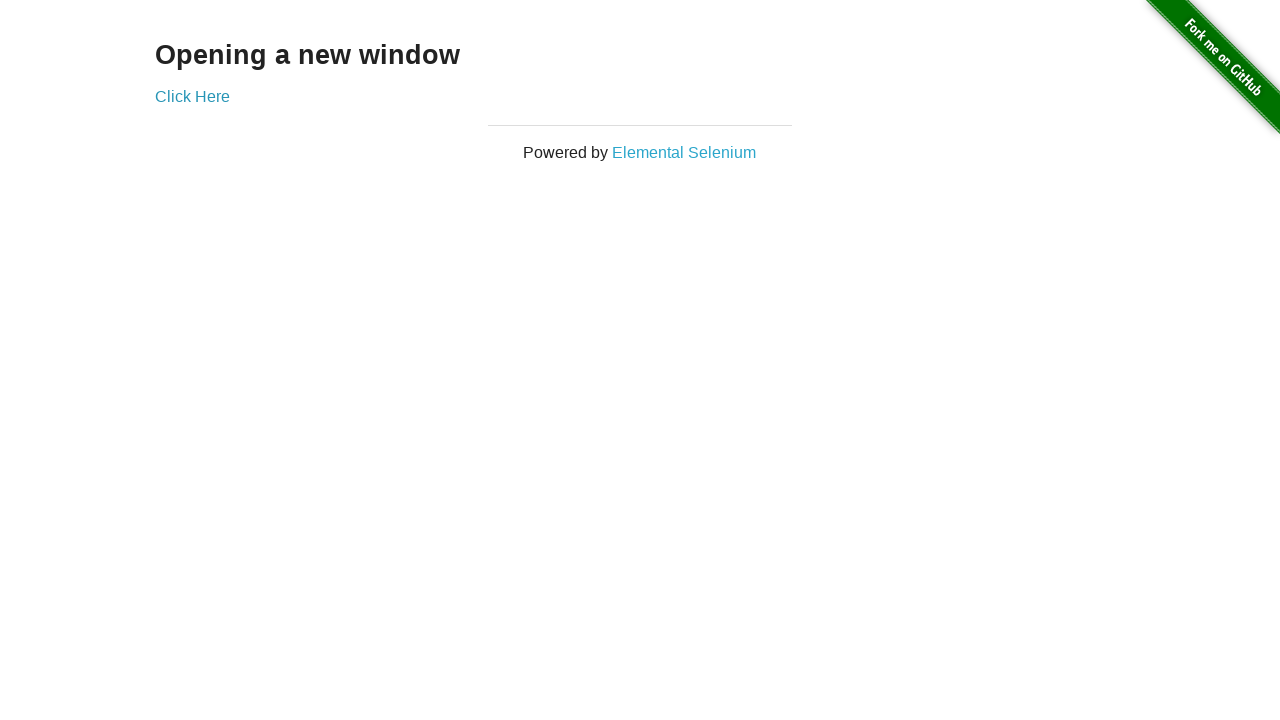